Navigates to timeanddate.com and uses the calendar form to view December calendar for Taiwan by selecting options from dropdowns and submitting the form

Starting URL: https://www.timeanddate.com/

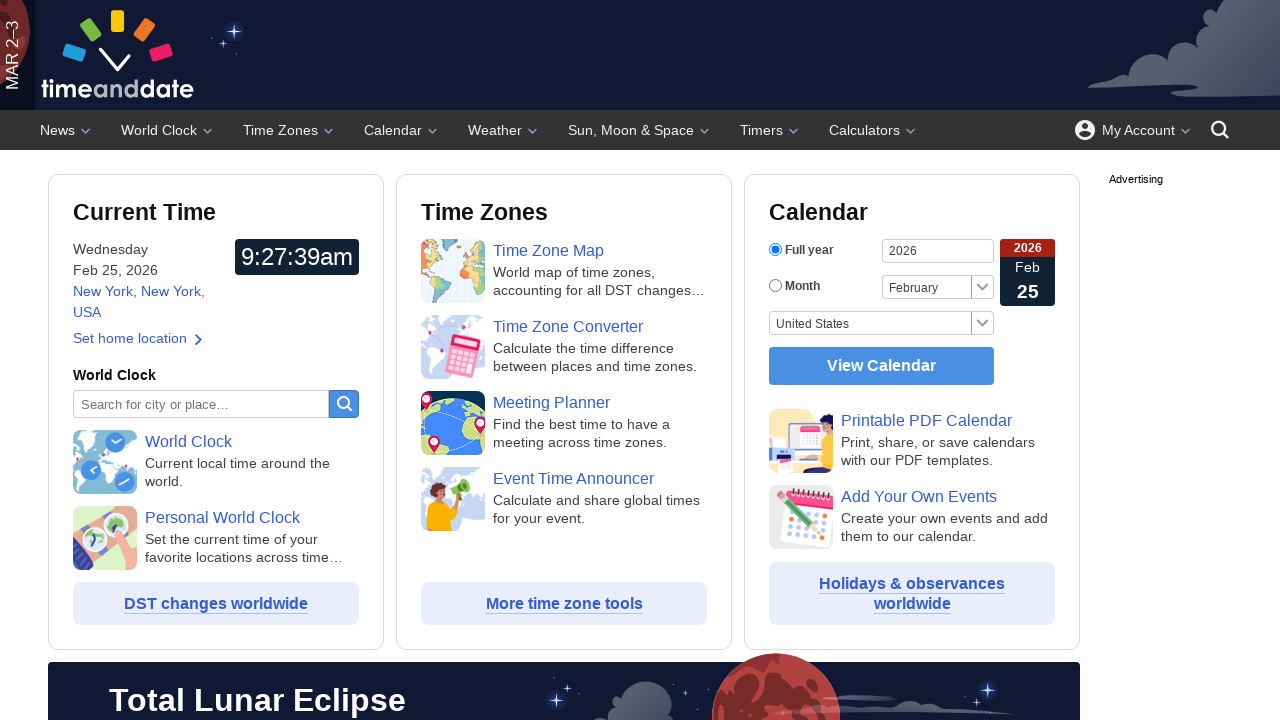

Selected December from month dropdown on #month
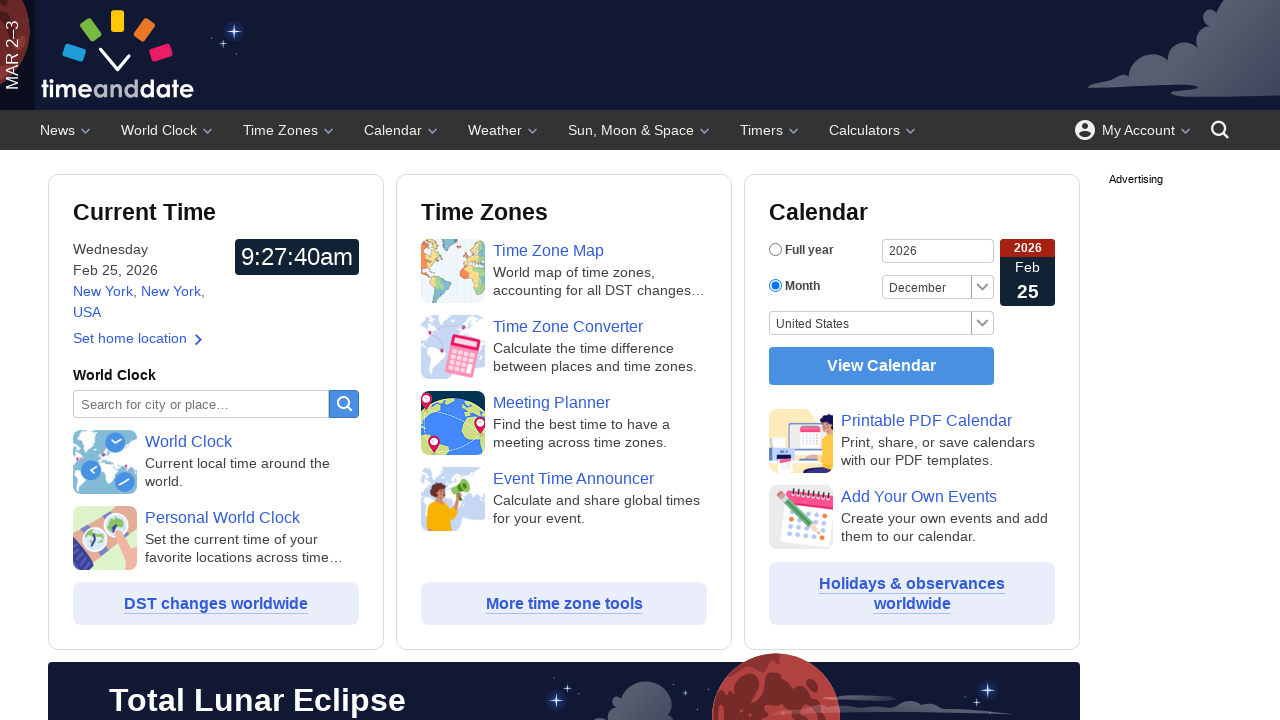

Selected Taiwan from country dropdown on #country
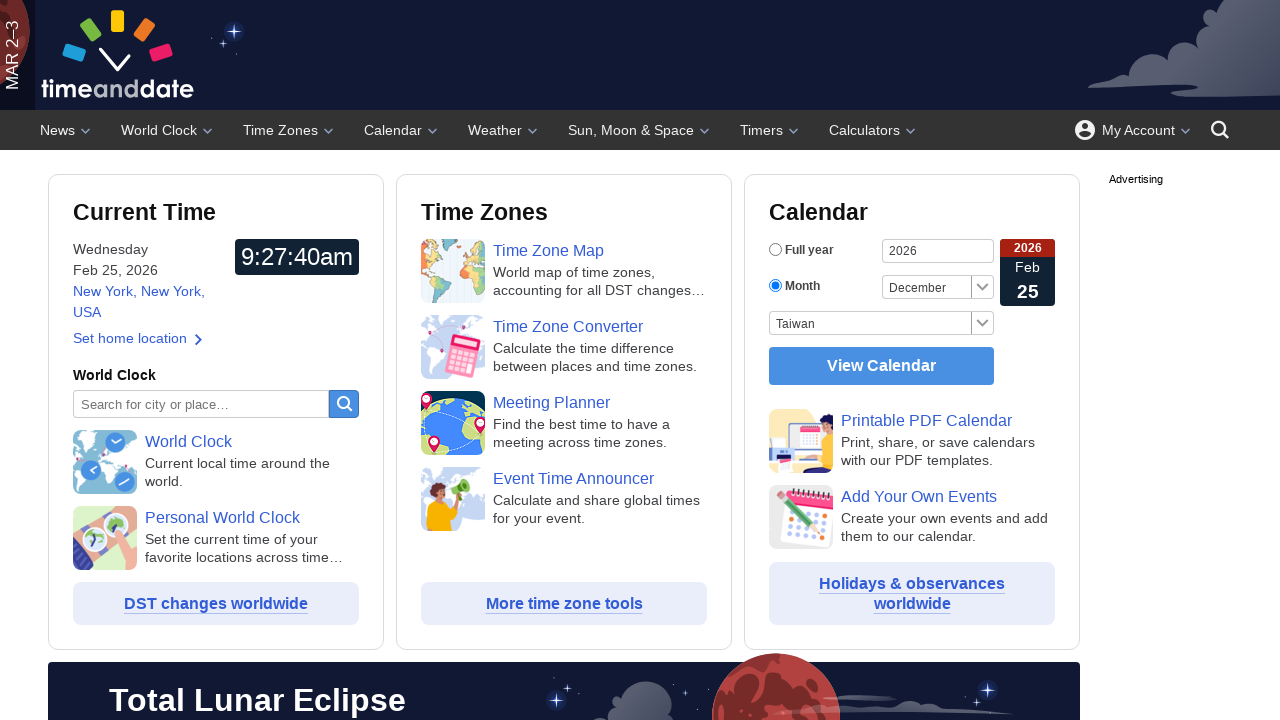

Clicked View Calendar button to display December calendar for Taiwan at (882, 366) on xpath=//form[@id='cf']//input[@value='View Calendar']
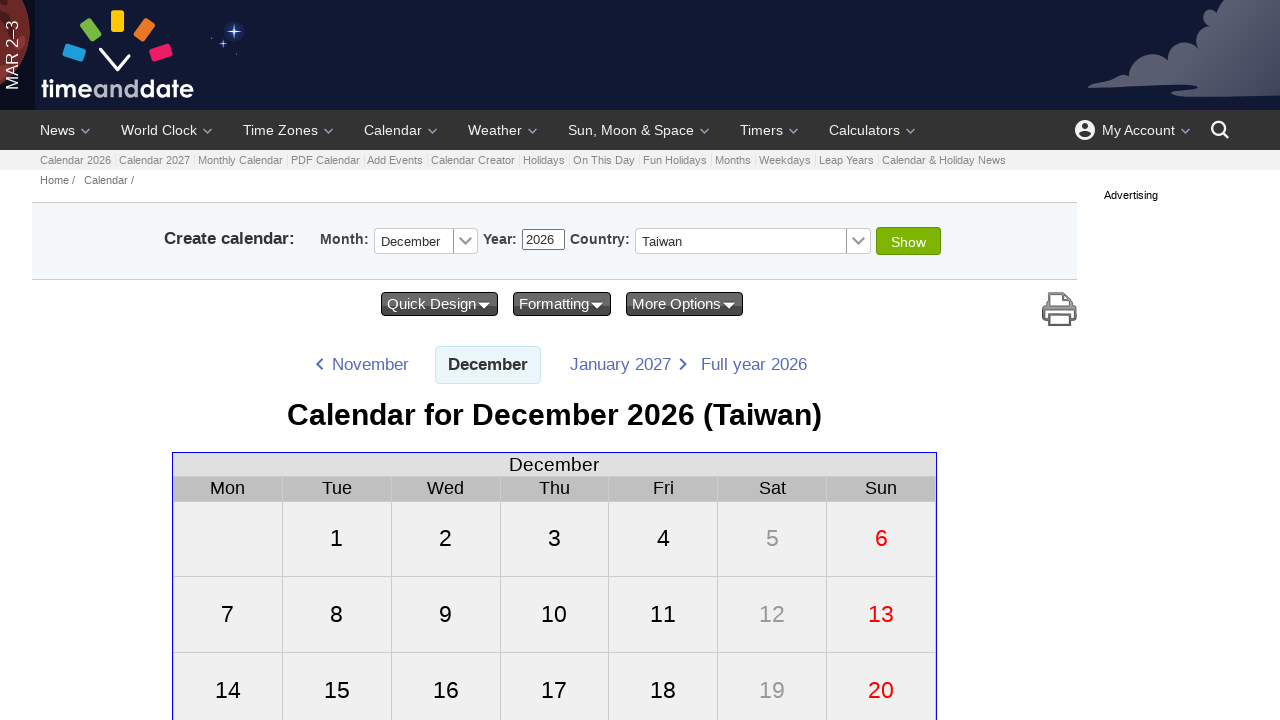

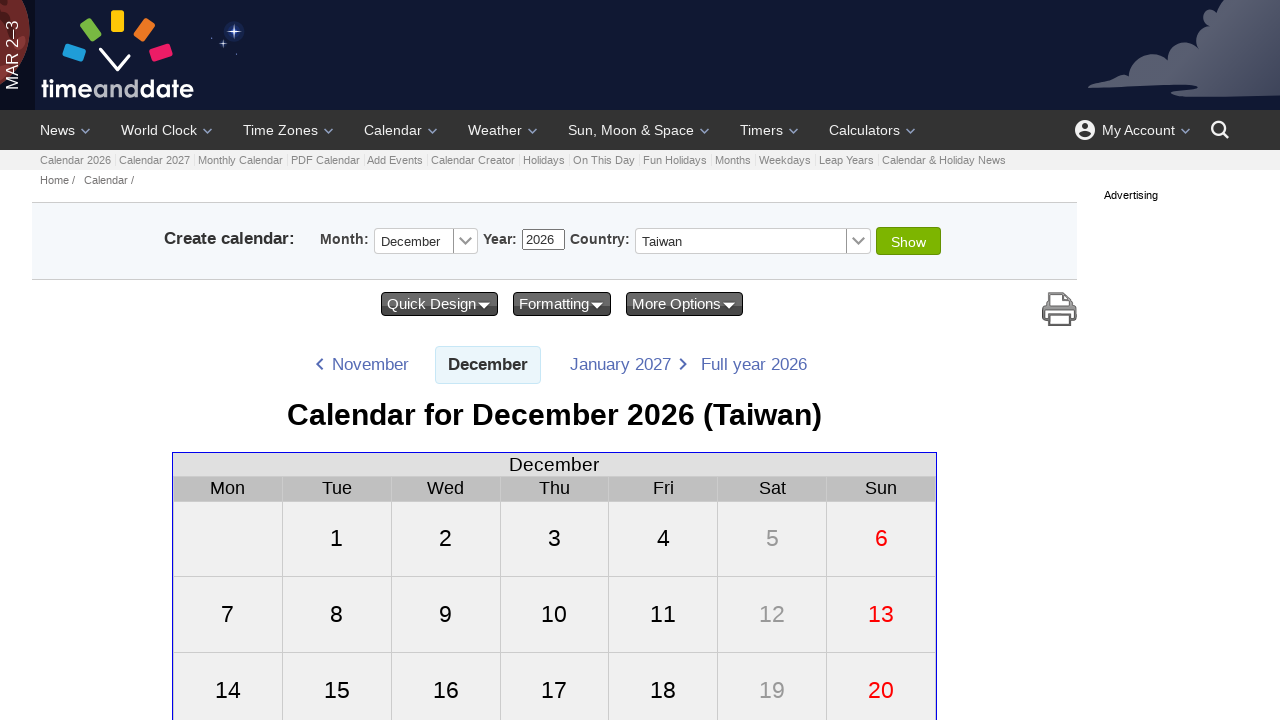